Tests Challenging DOM by clicking various buttons on the page

Starting URL: http://the-internet.herokuapp.com/

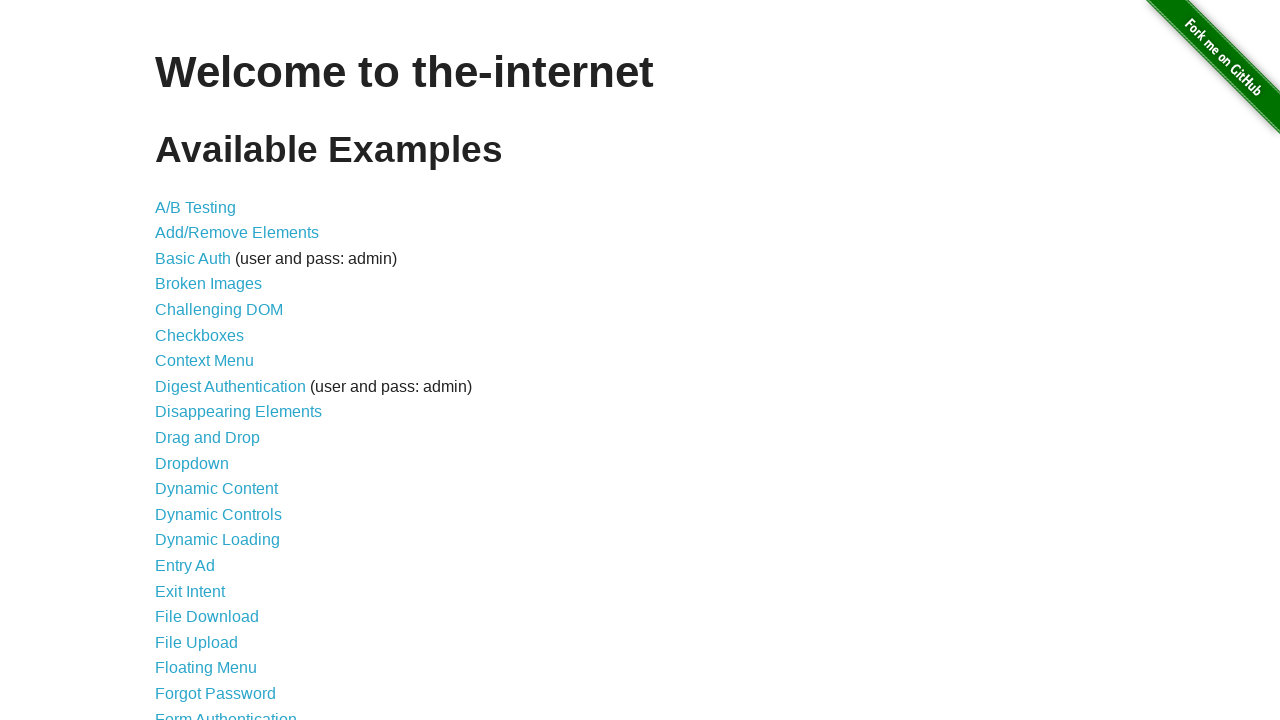

Clicked on Challenging DOM link at (219, 310) on xpath=//*[@id="content"]/ul/li[5]/a
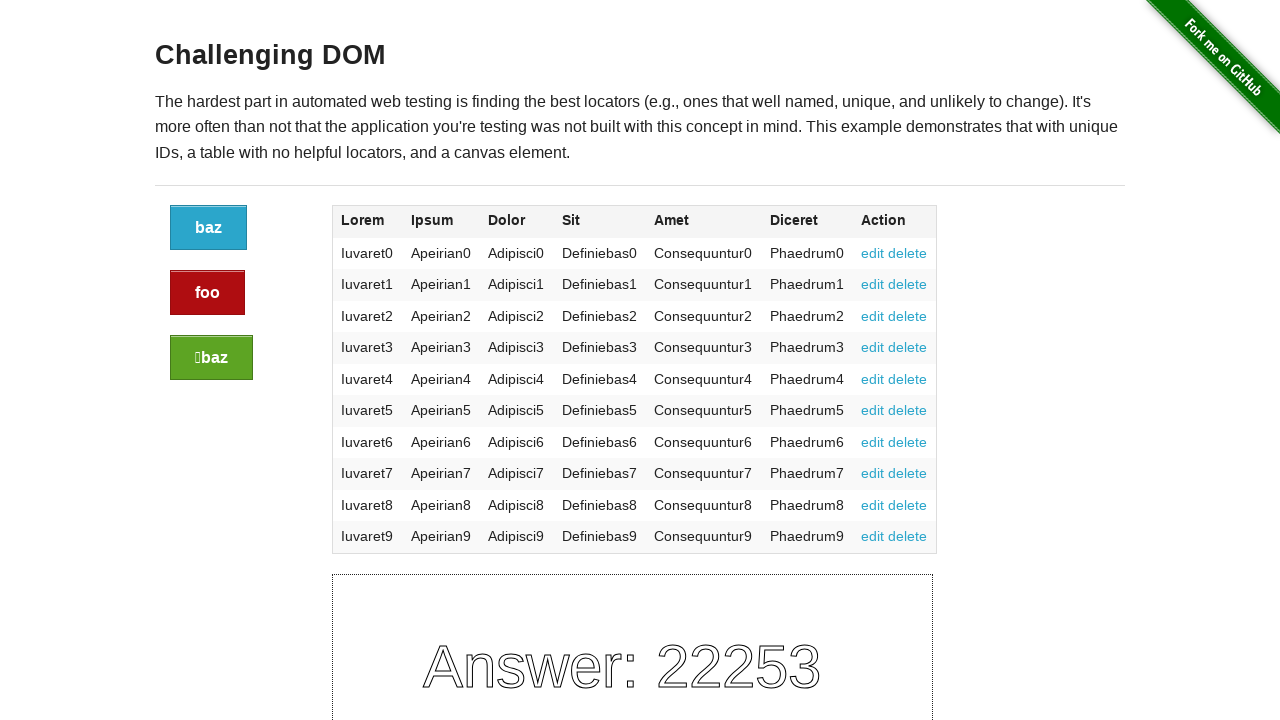

Clicked foo button at (208, 228) on xpath=/html/body/div[2]/div/div/div/div/div[1]/a[1]
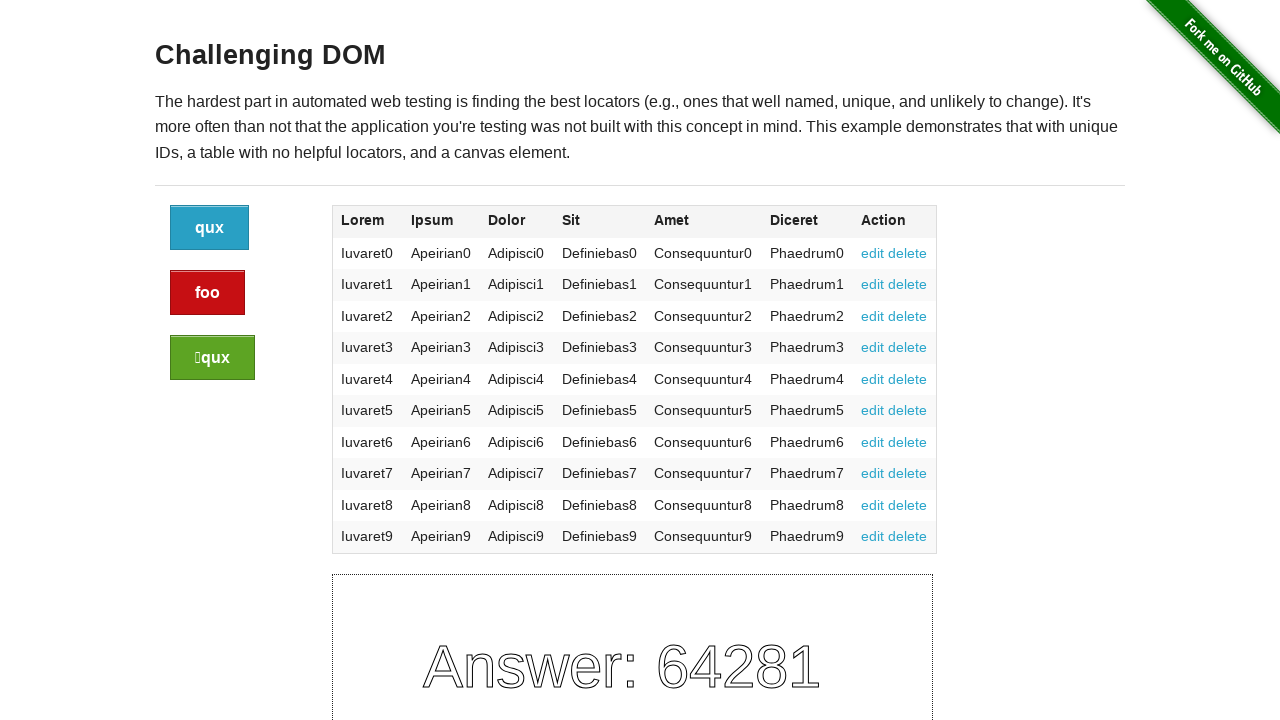

Clicked baz button at (208, 293) on xpath=/html/body/div[2]/div/div/div/div/div[1]/a[2]
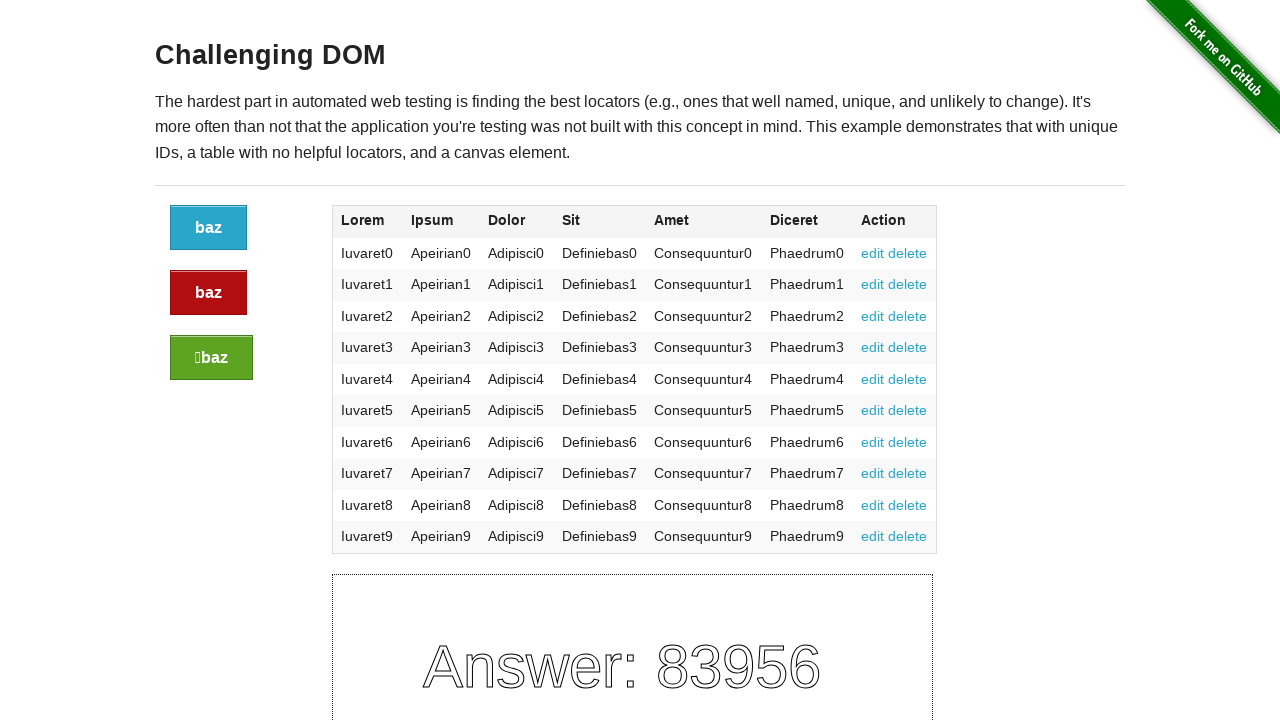

Clicked bar button at (212, 358) on xpath=/html/body/div[2]/div/div/div/div/div[1]/a[3]
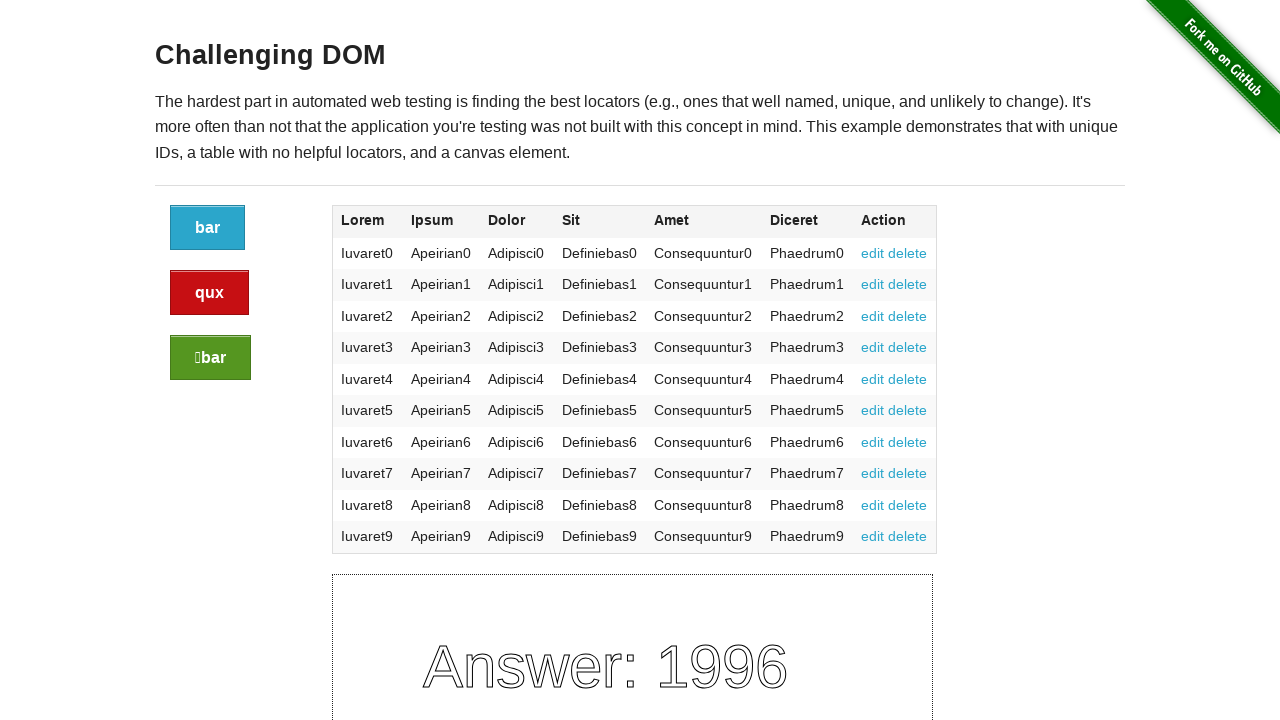

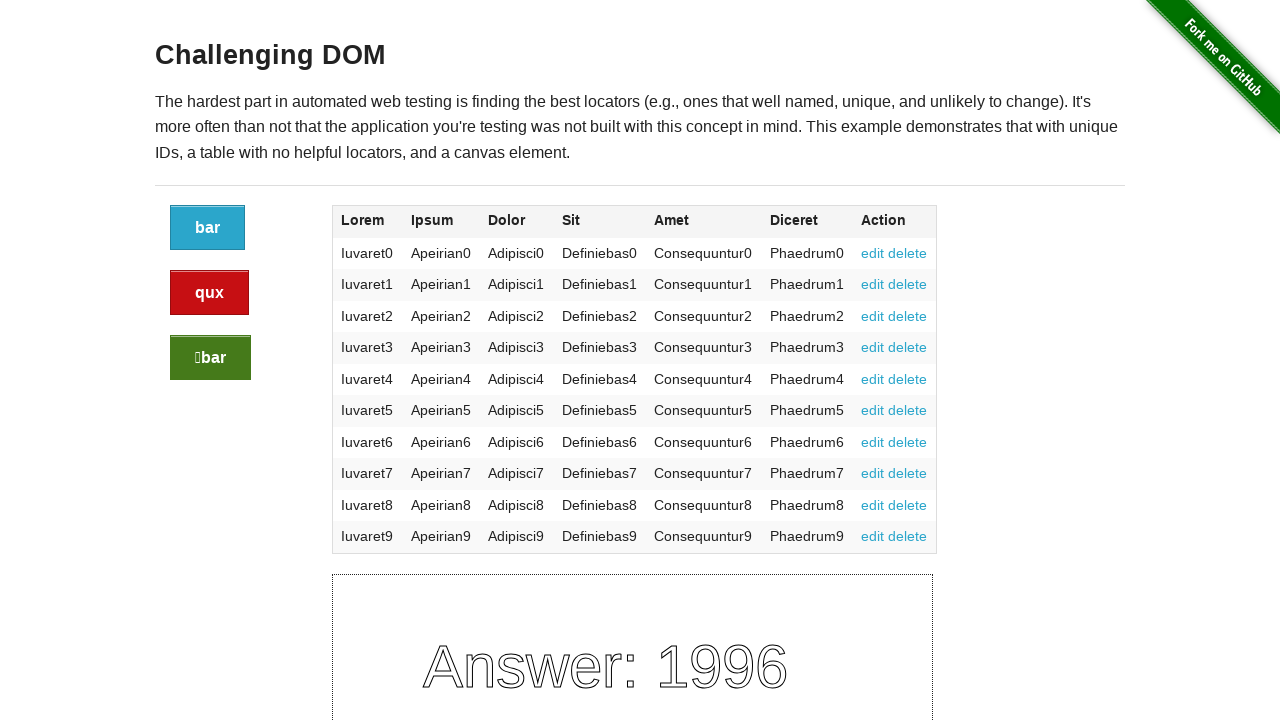